Navigates to Assurance Wireless website, maximizes the browser window, sets page load timeout, and verifies the current URL is accessible.

Starting URL: https://www.assurancewireless.com/

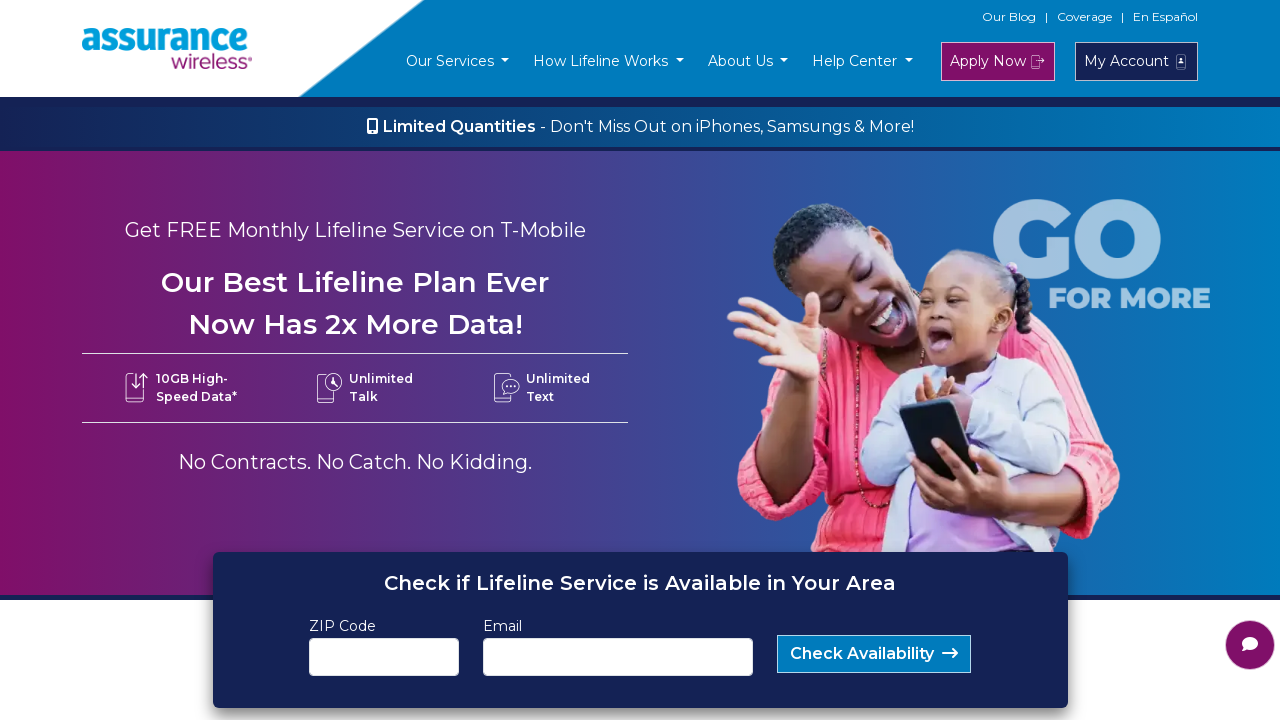

Set viewport size to 1920x1080 to maximize browser window
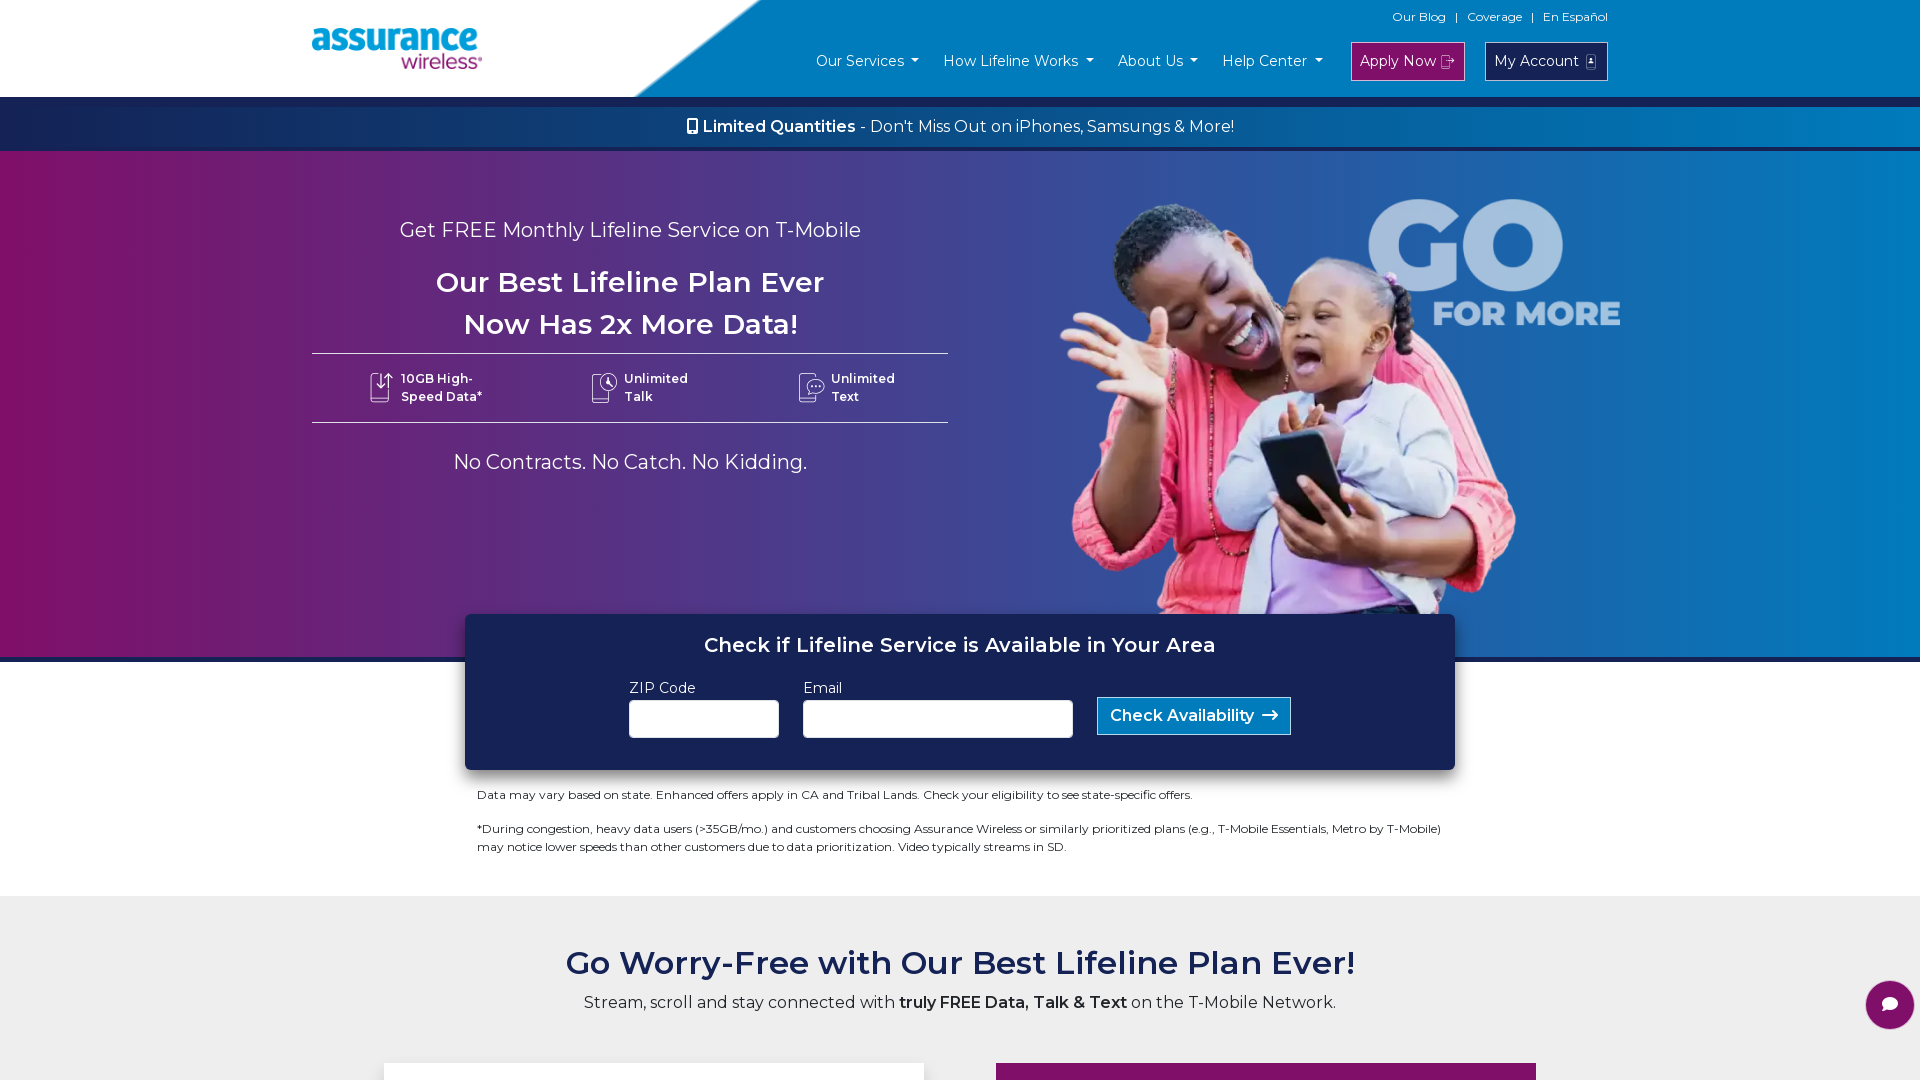

Set page load timeout to 15000ms
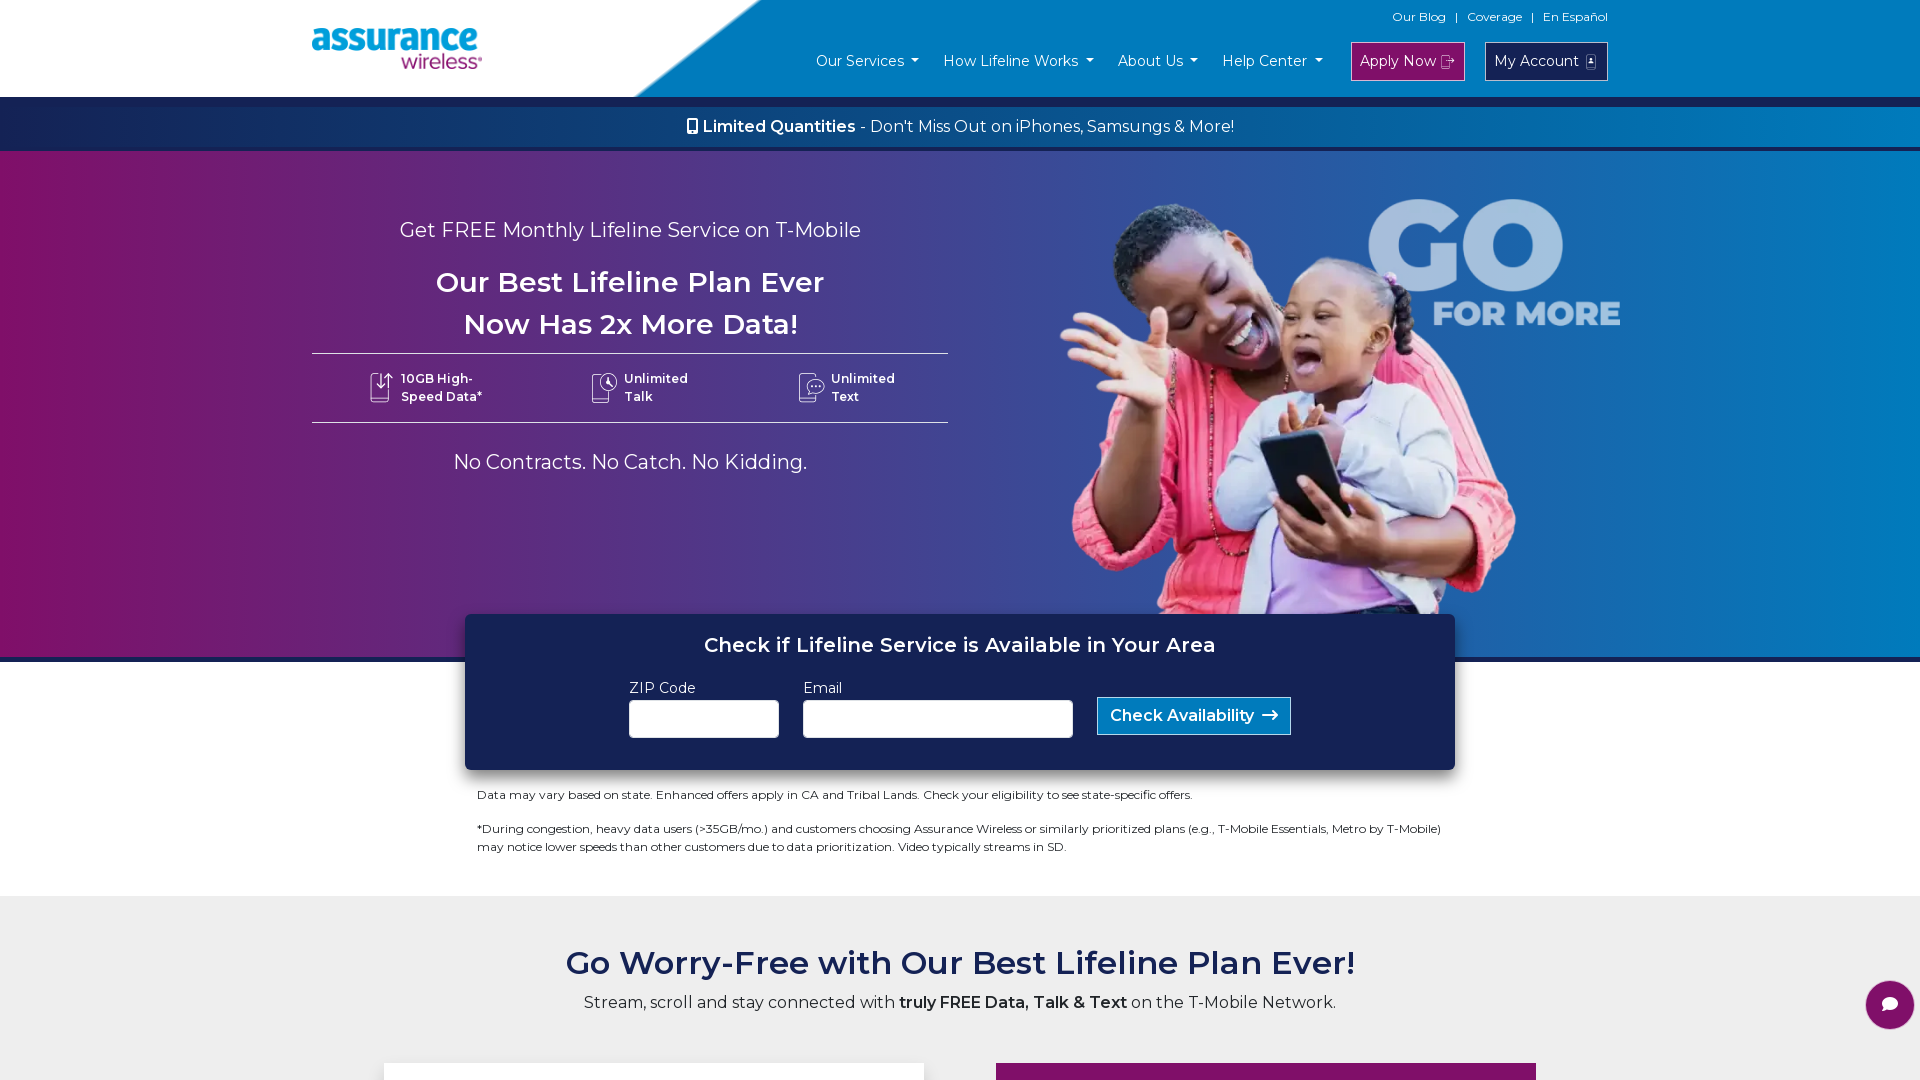

Waited for page to fully load
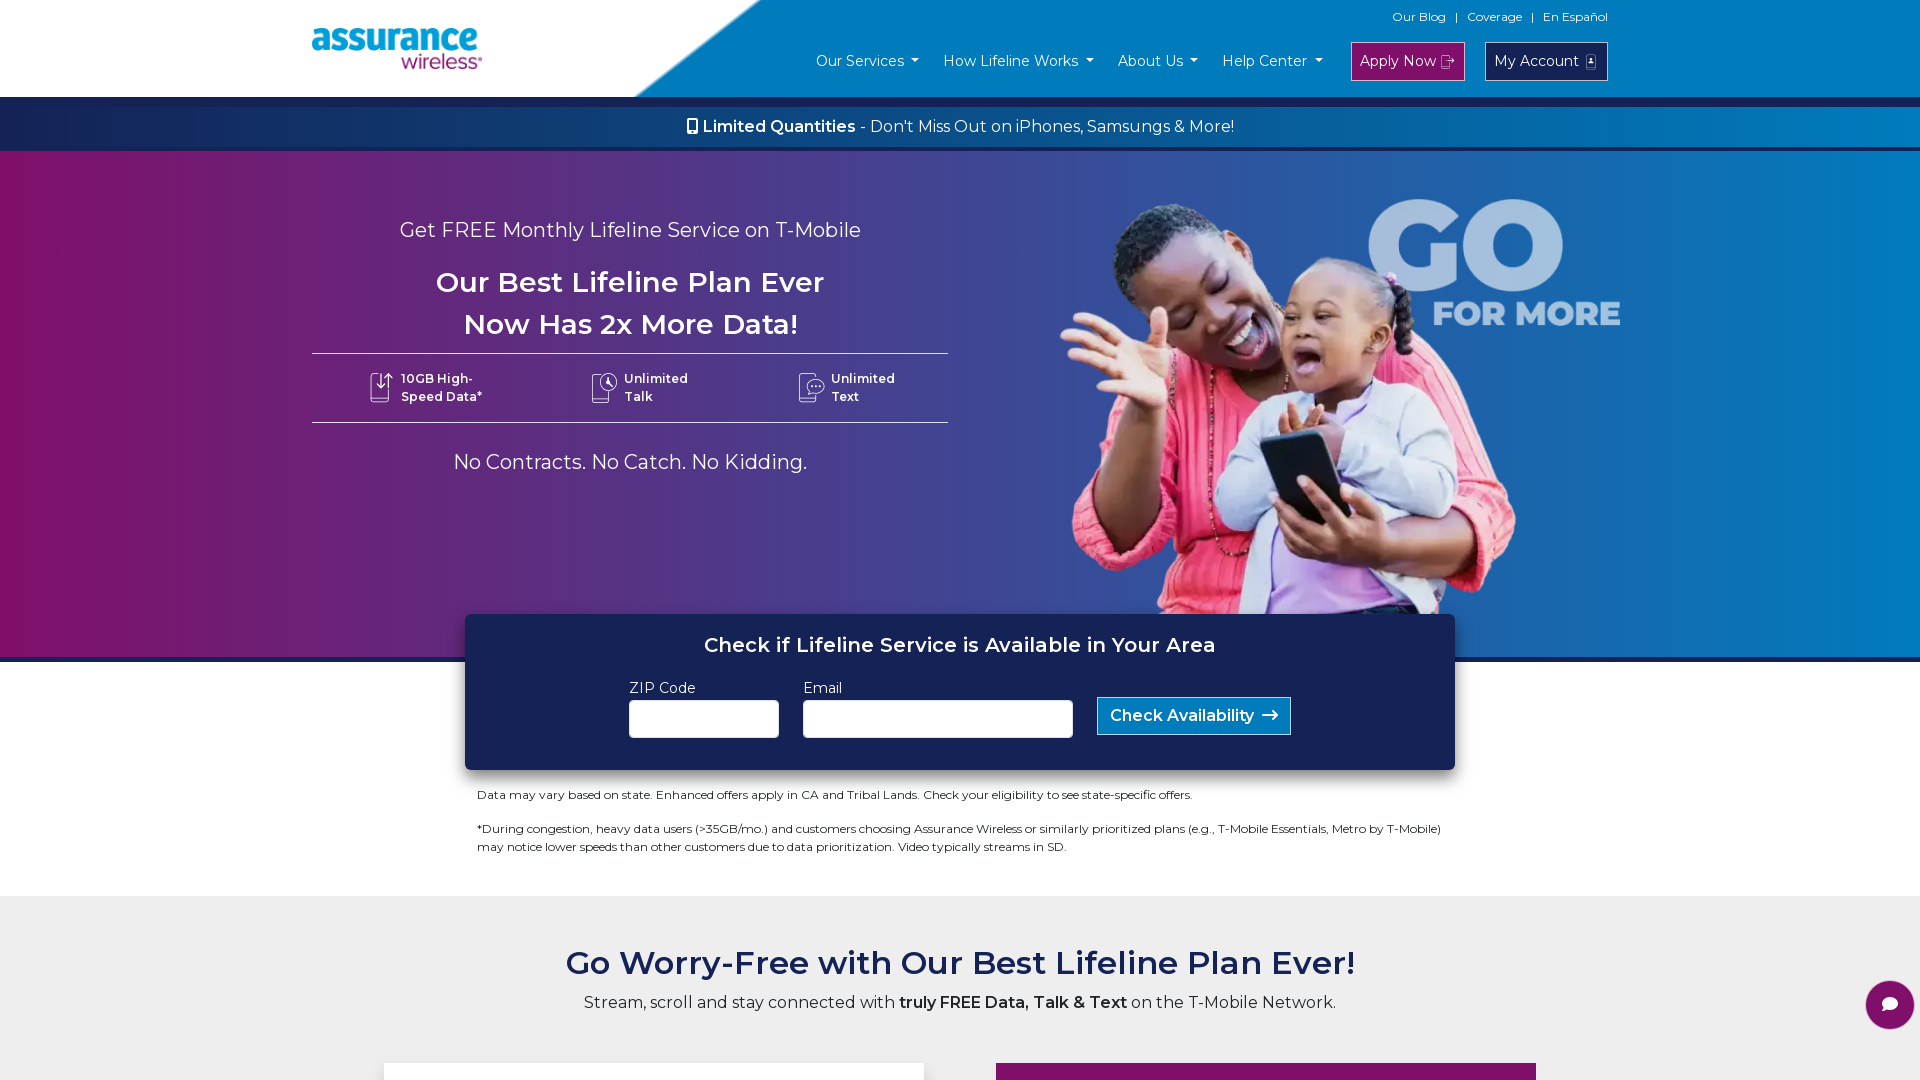

Retrieved current URL: https://www.assurancewireless.com/
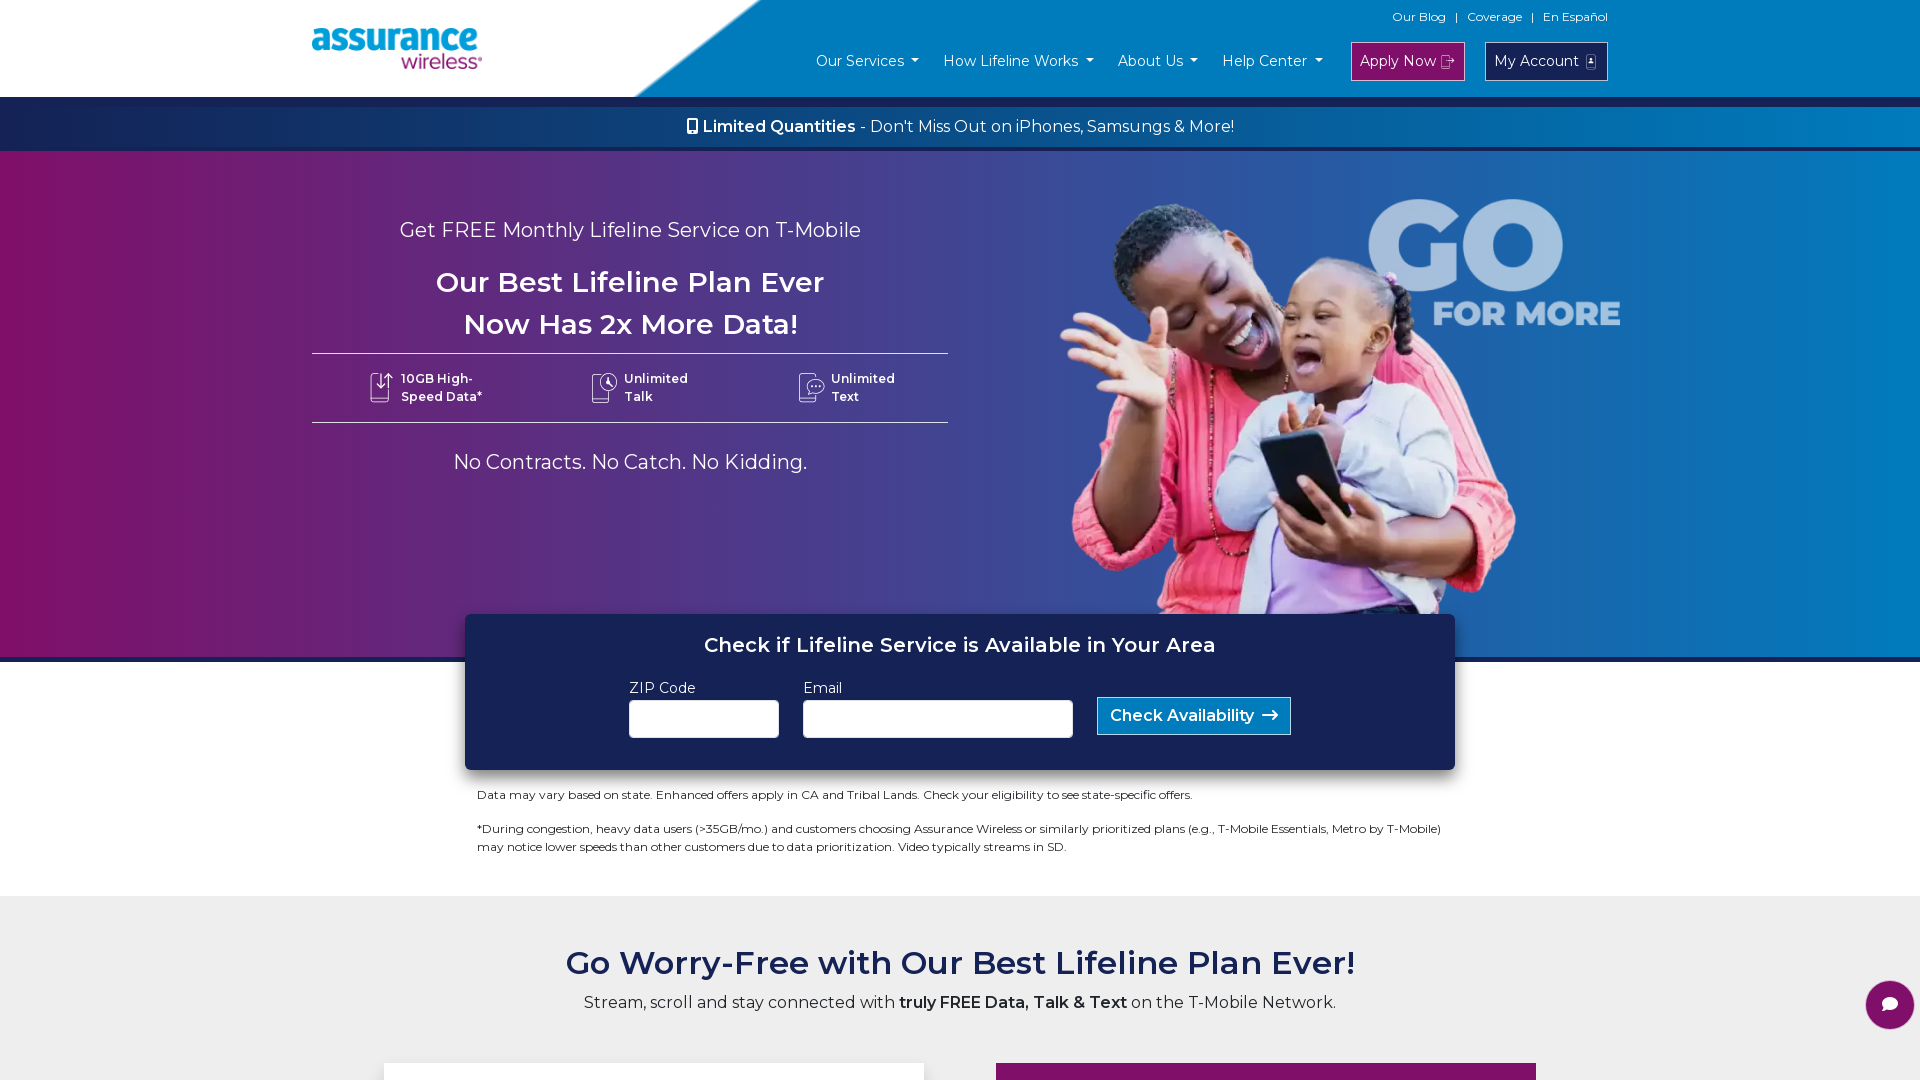

Printed current URL to console
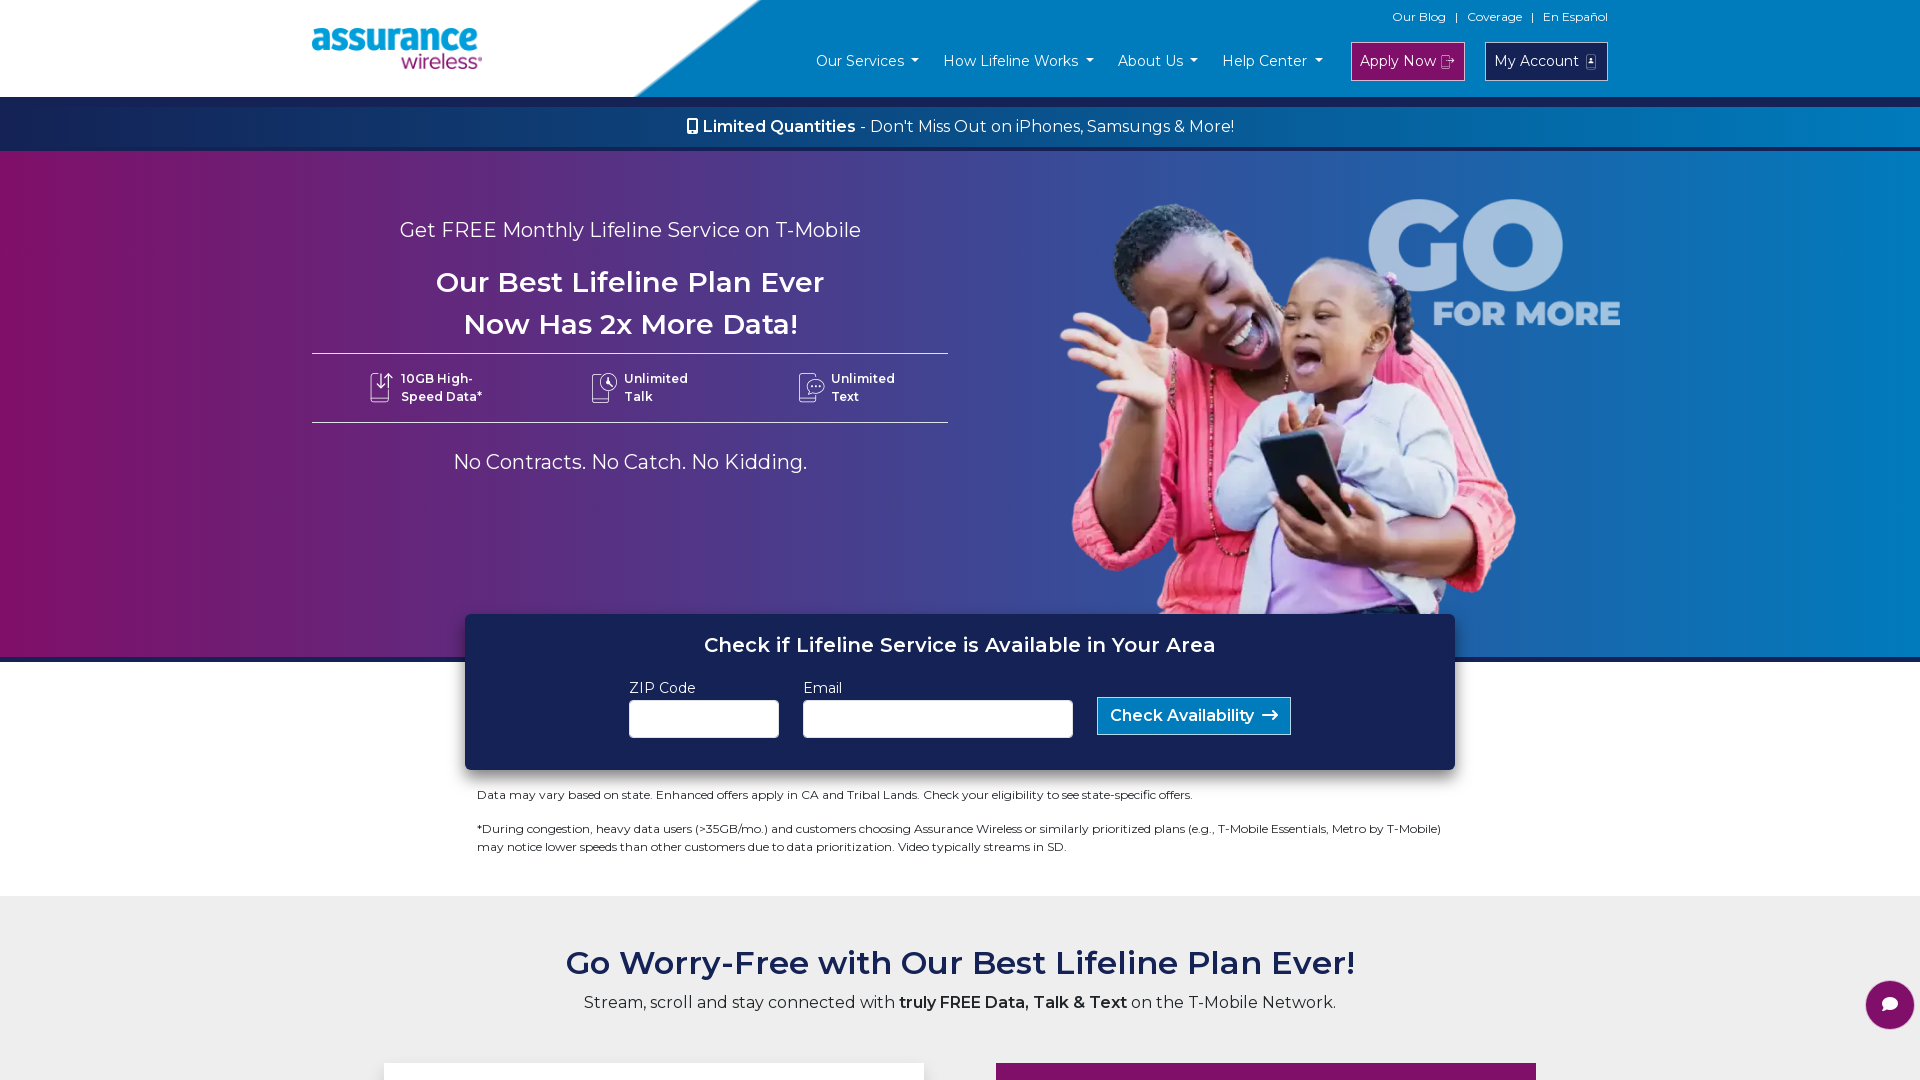

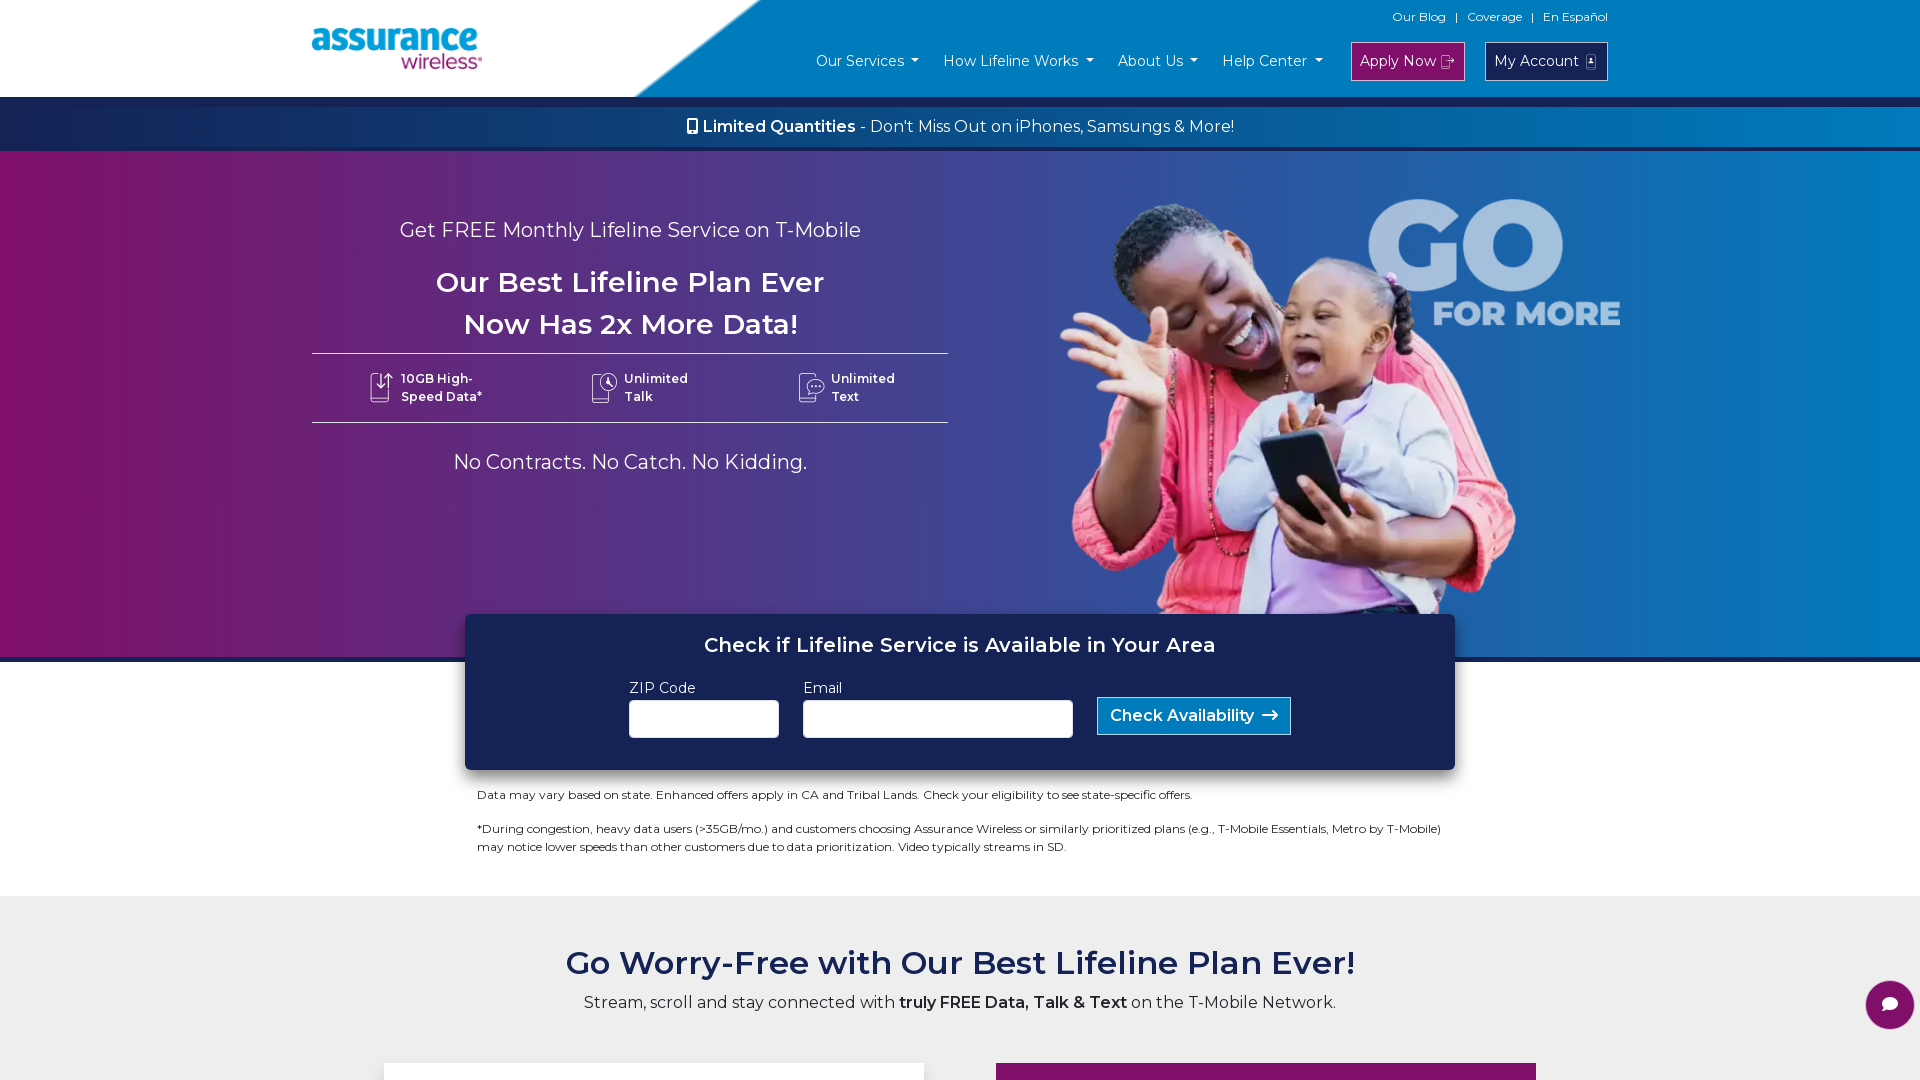